Tests Chromium visual consistency by verifying status bar and navigation render correctly

Starting URL: https://ts-policy-watcher.vercel.app

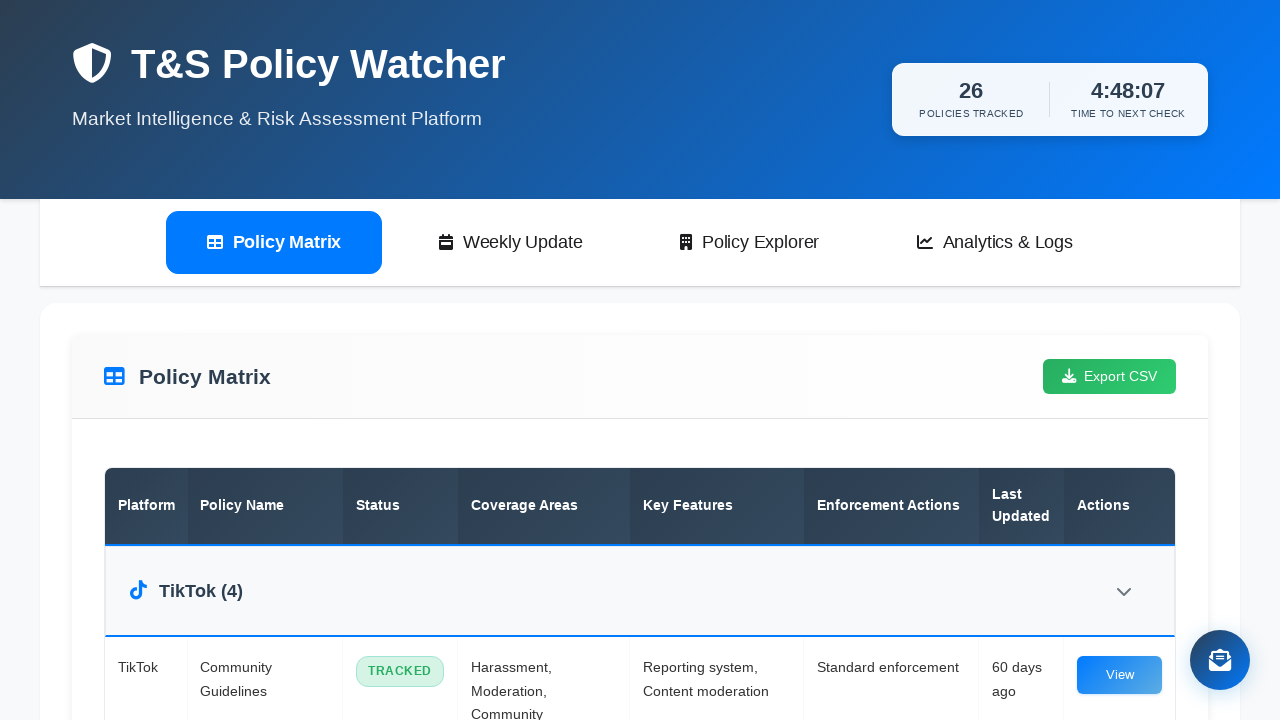

Set desktop viewport to 1920x1080
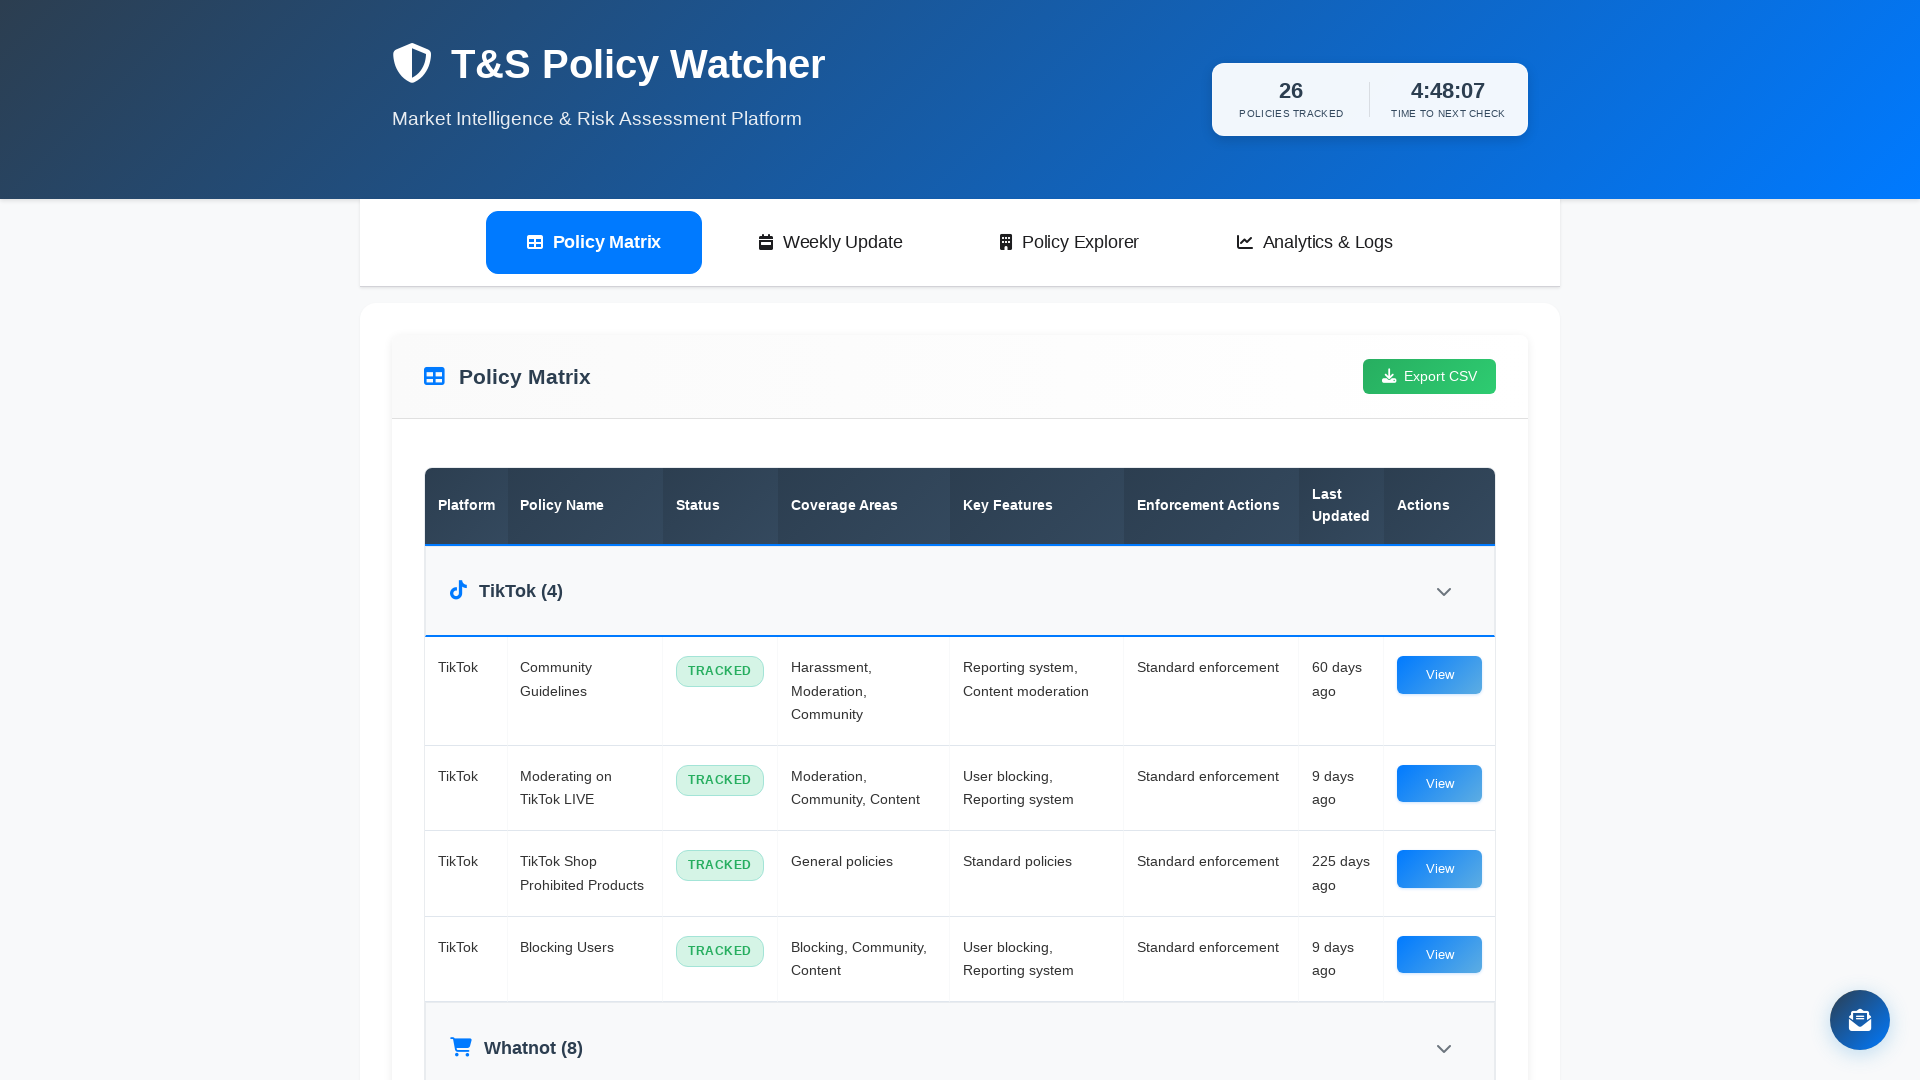

Disabled animations and transitions
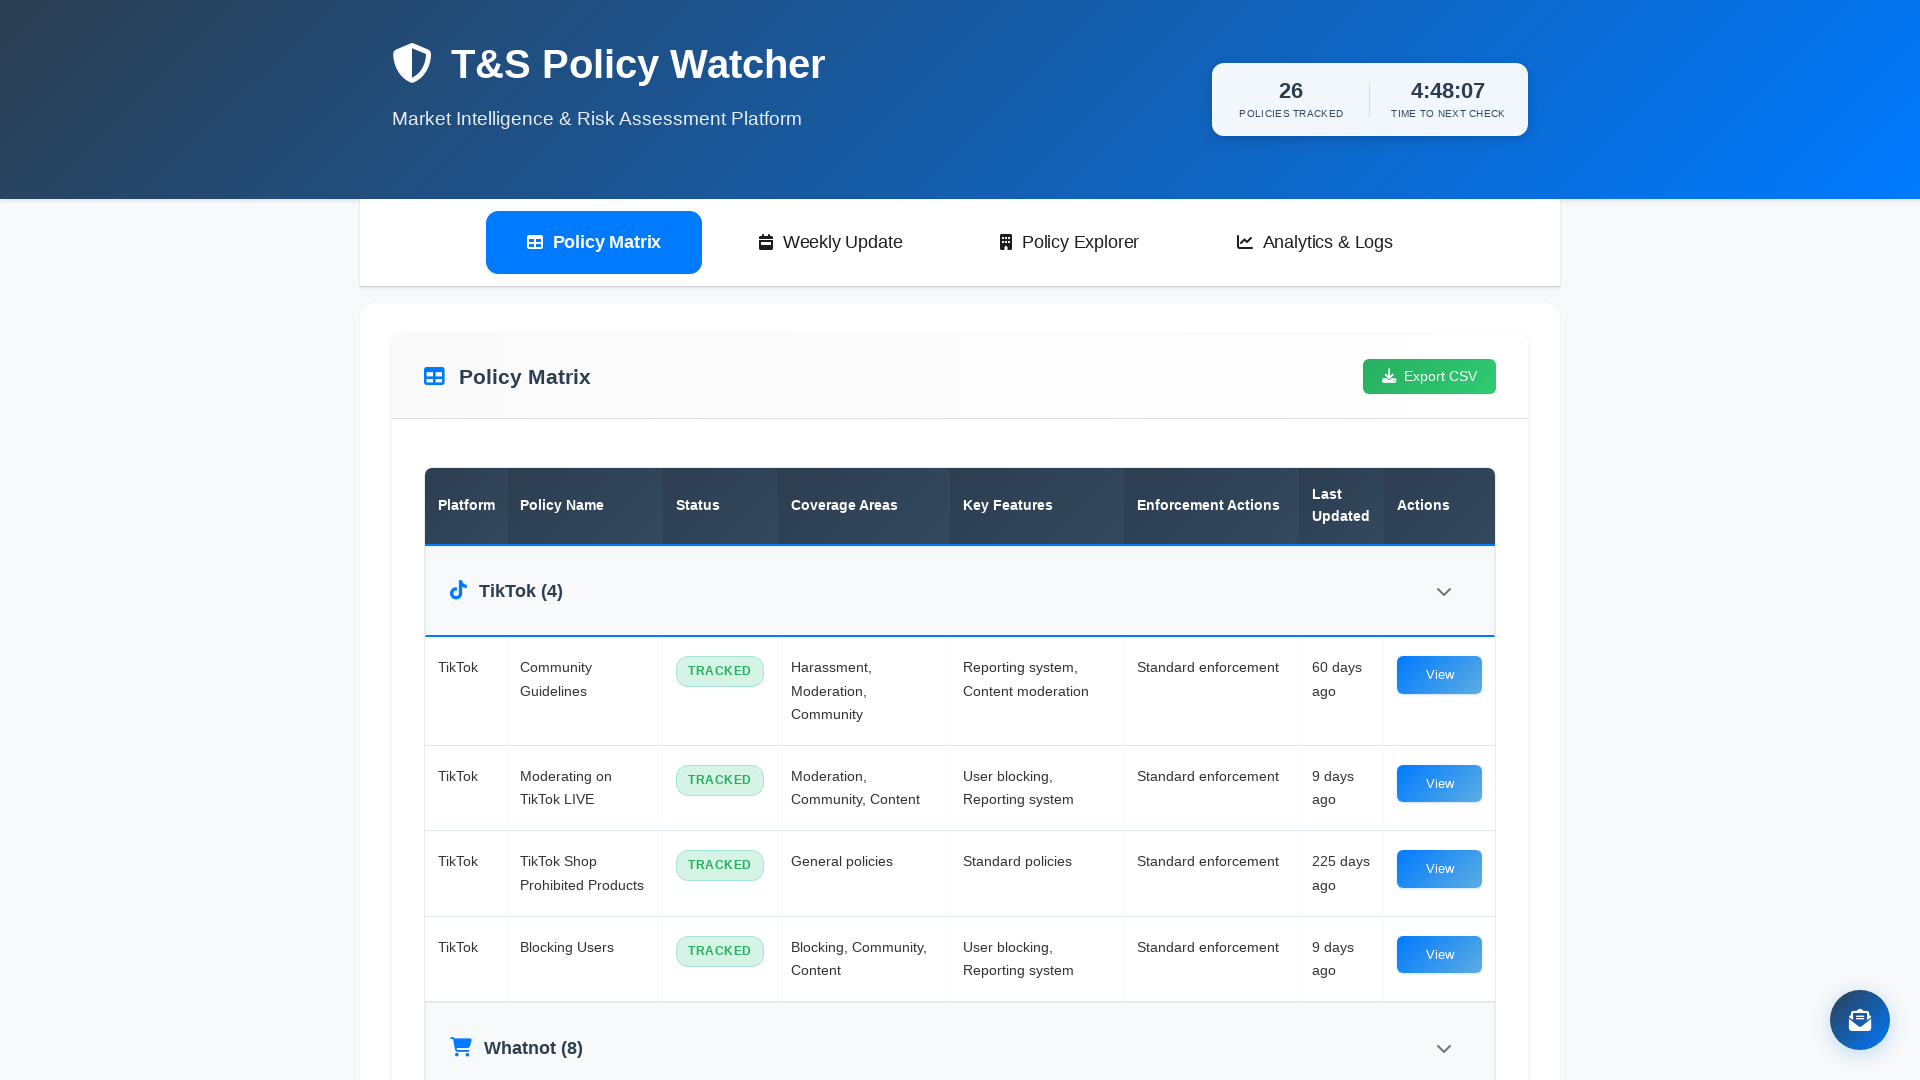

Waited for header total policies element to load
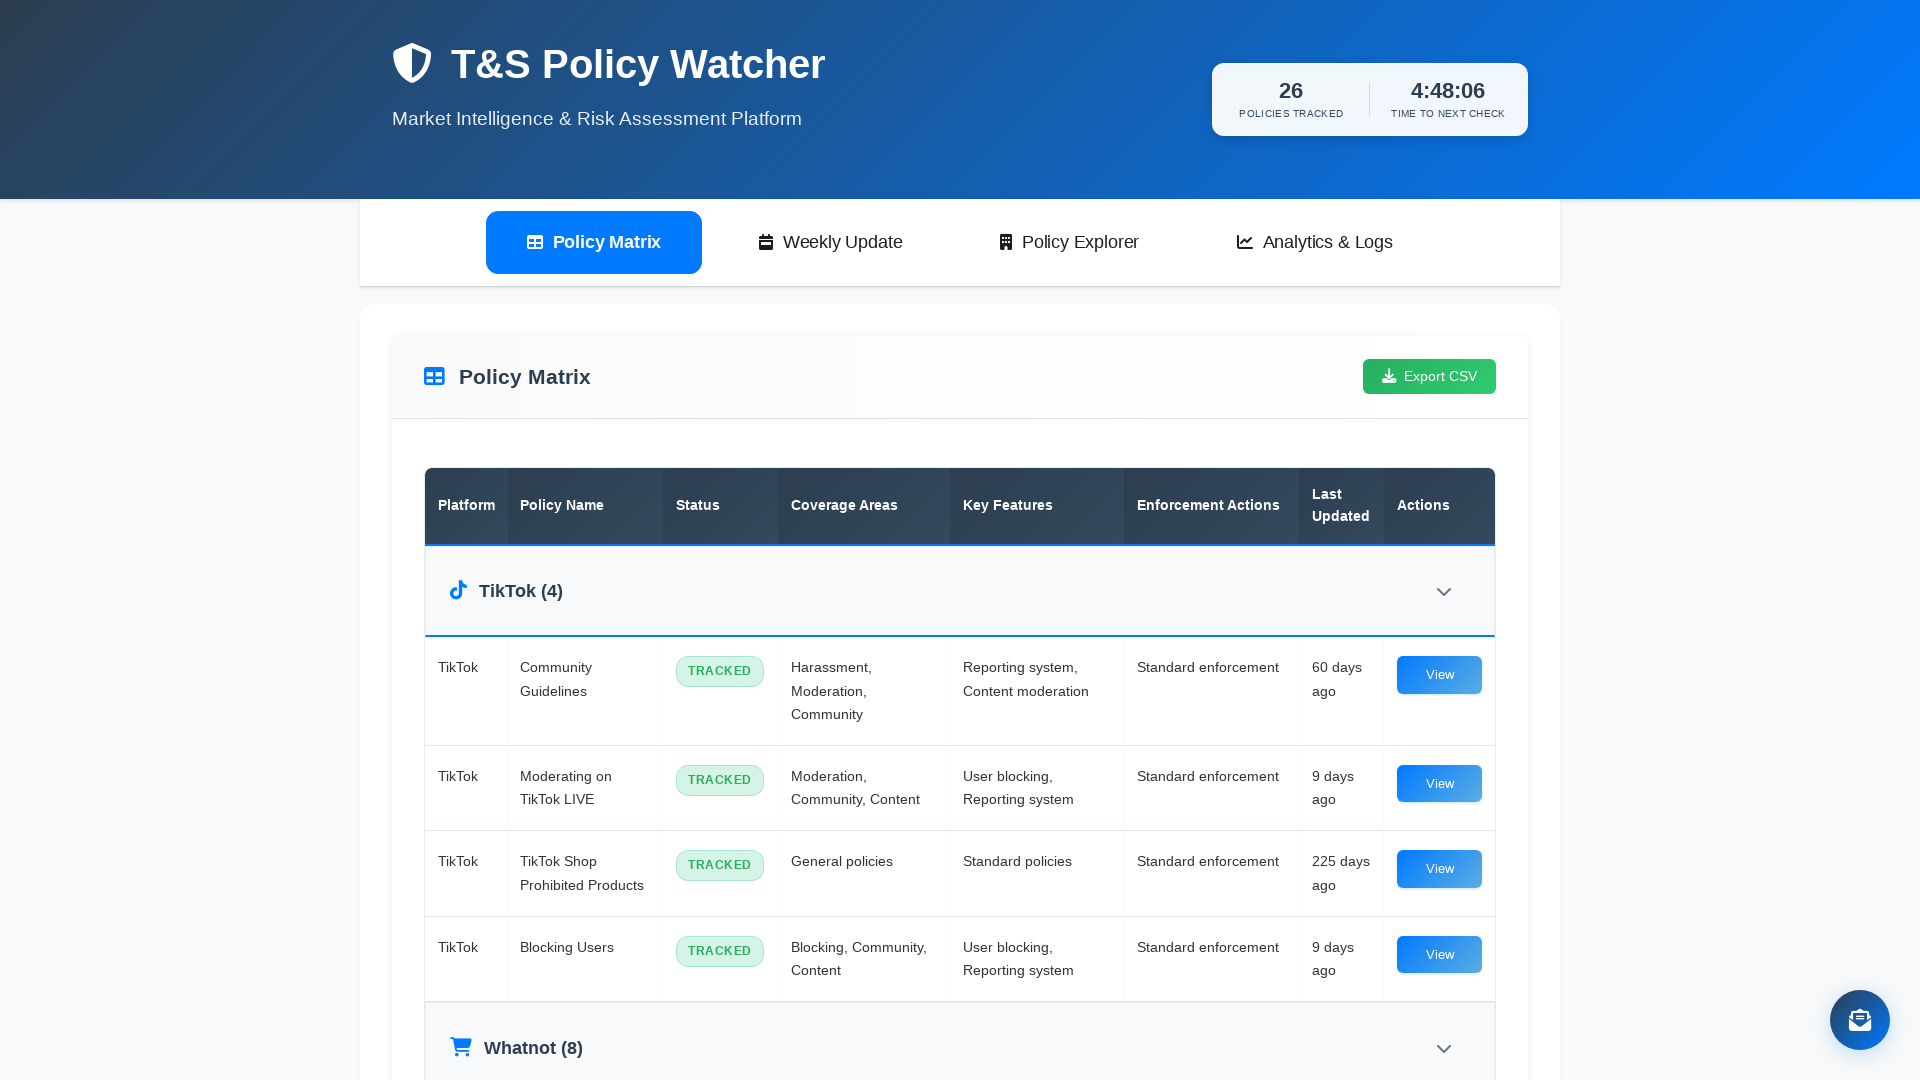

Network became idle, page fully loaded
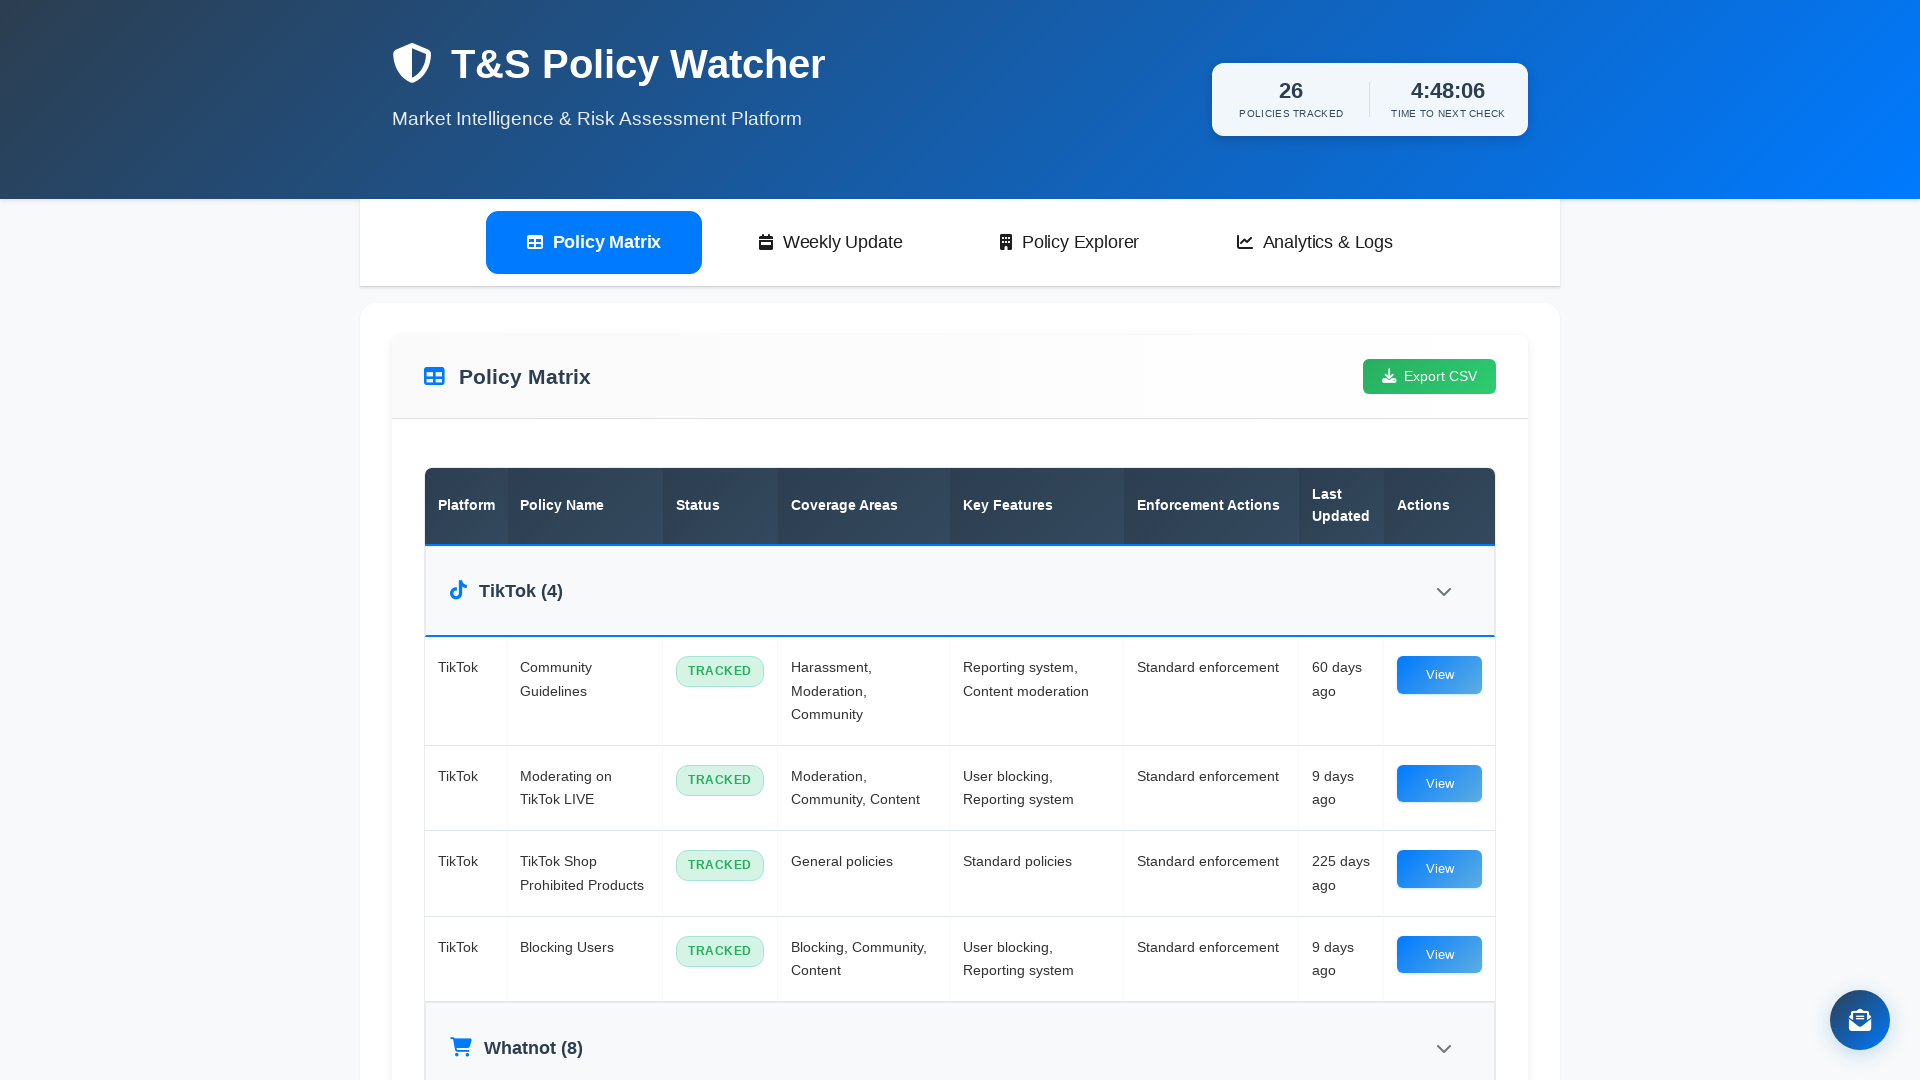

Status bar element is visible and rendered
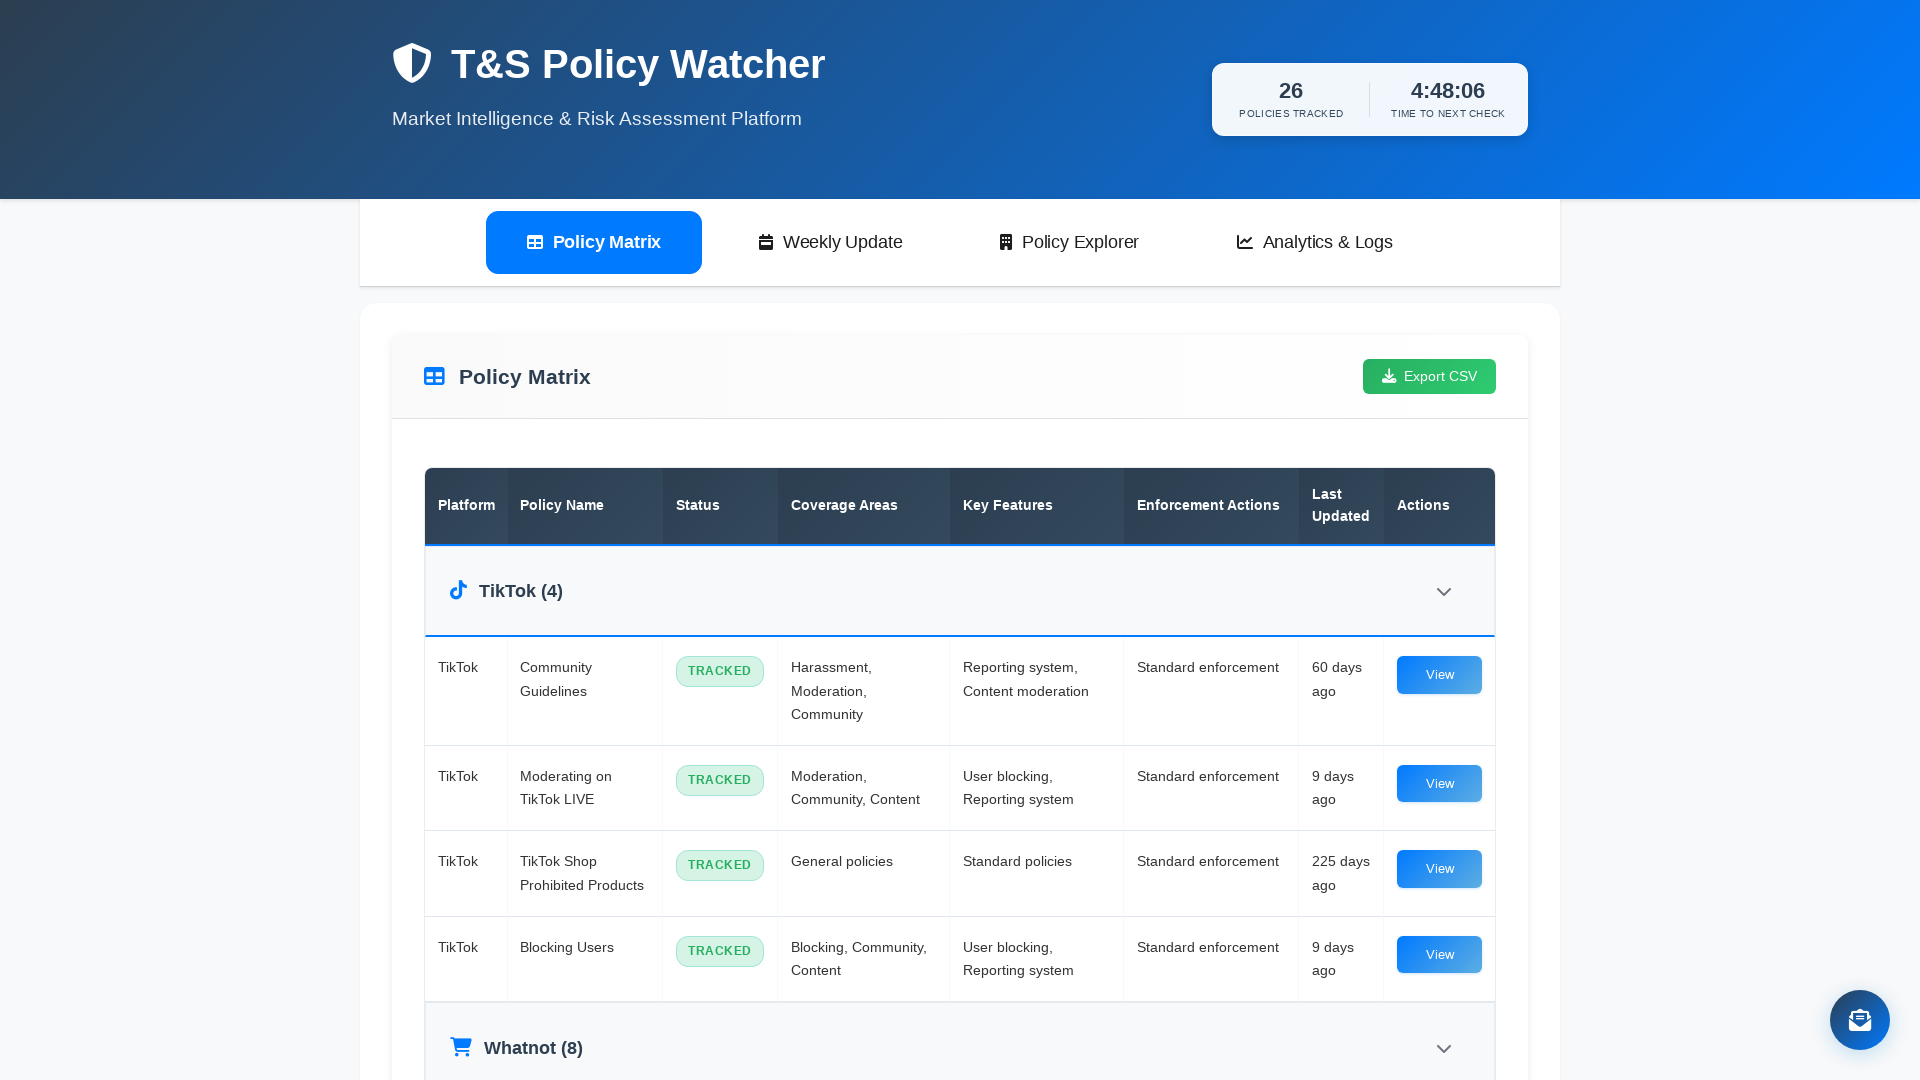

Navigation element is visible and rendered
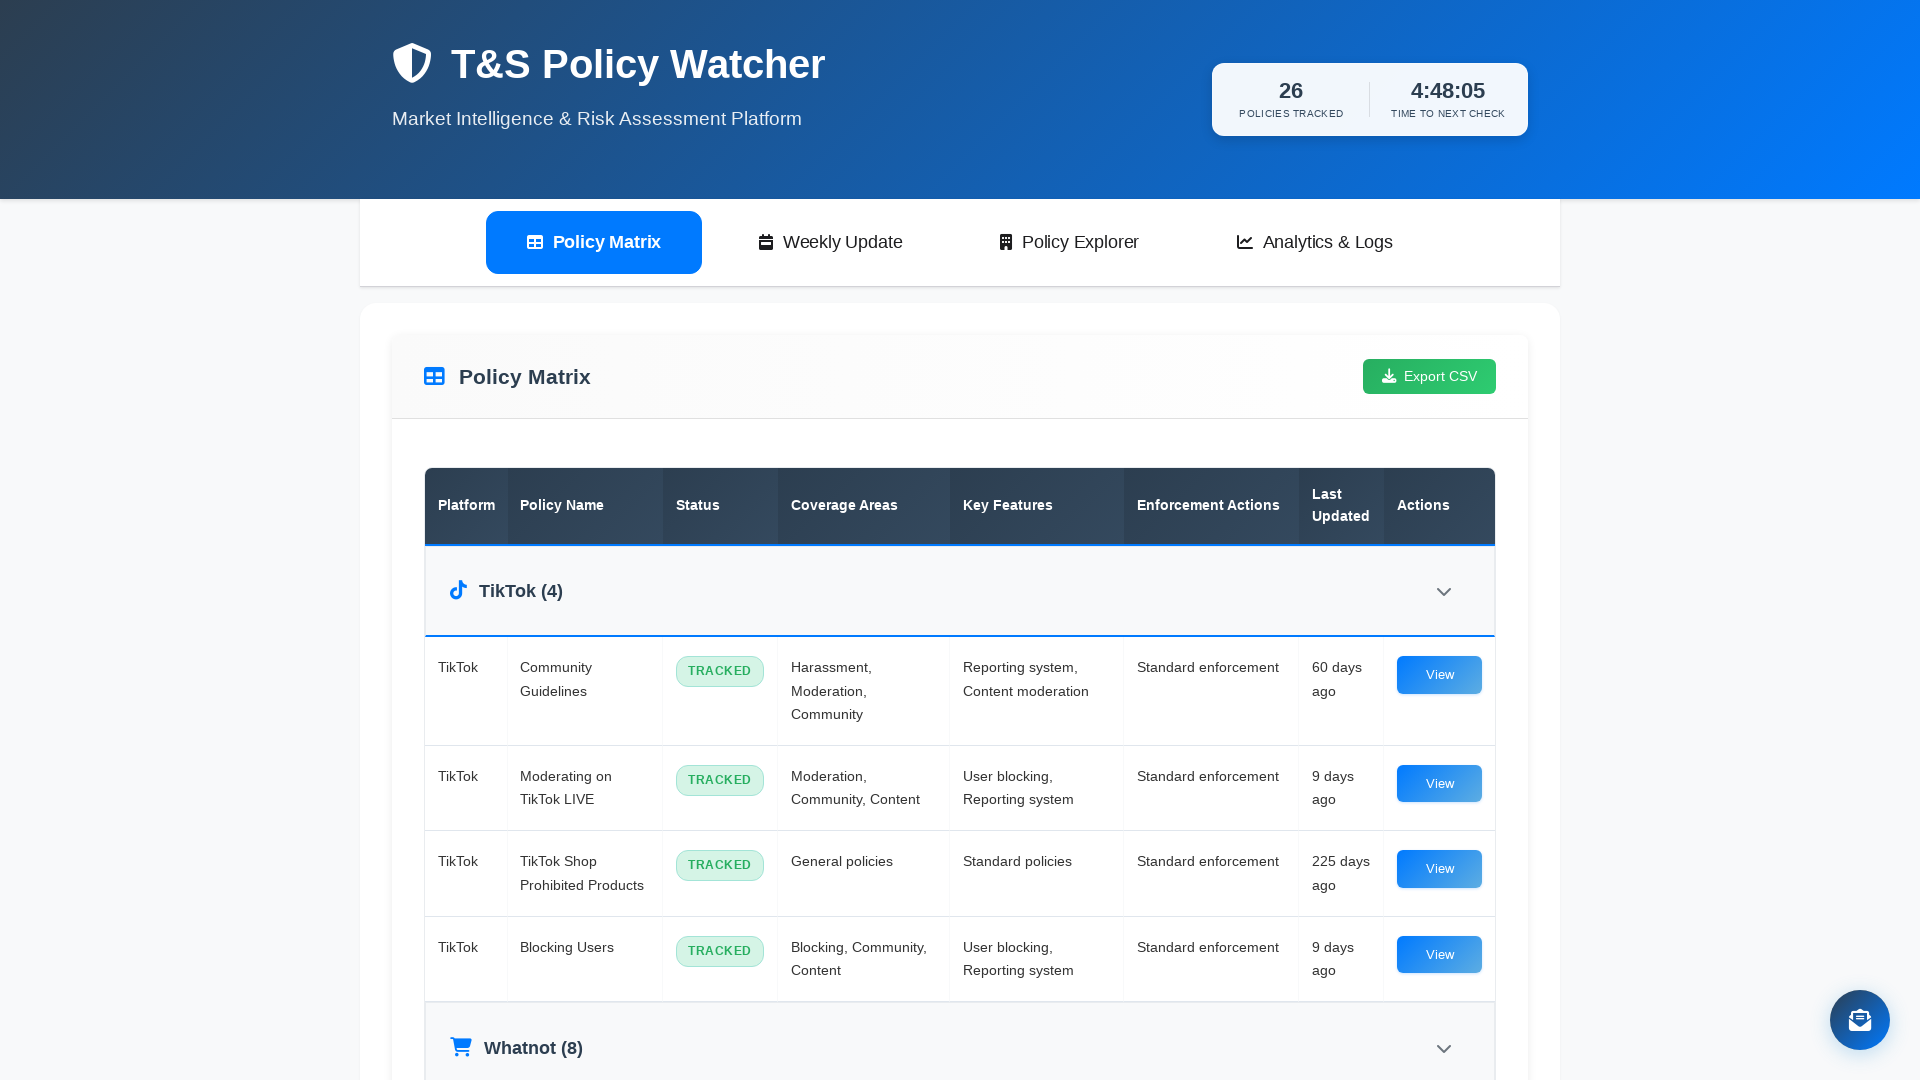

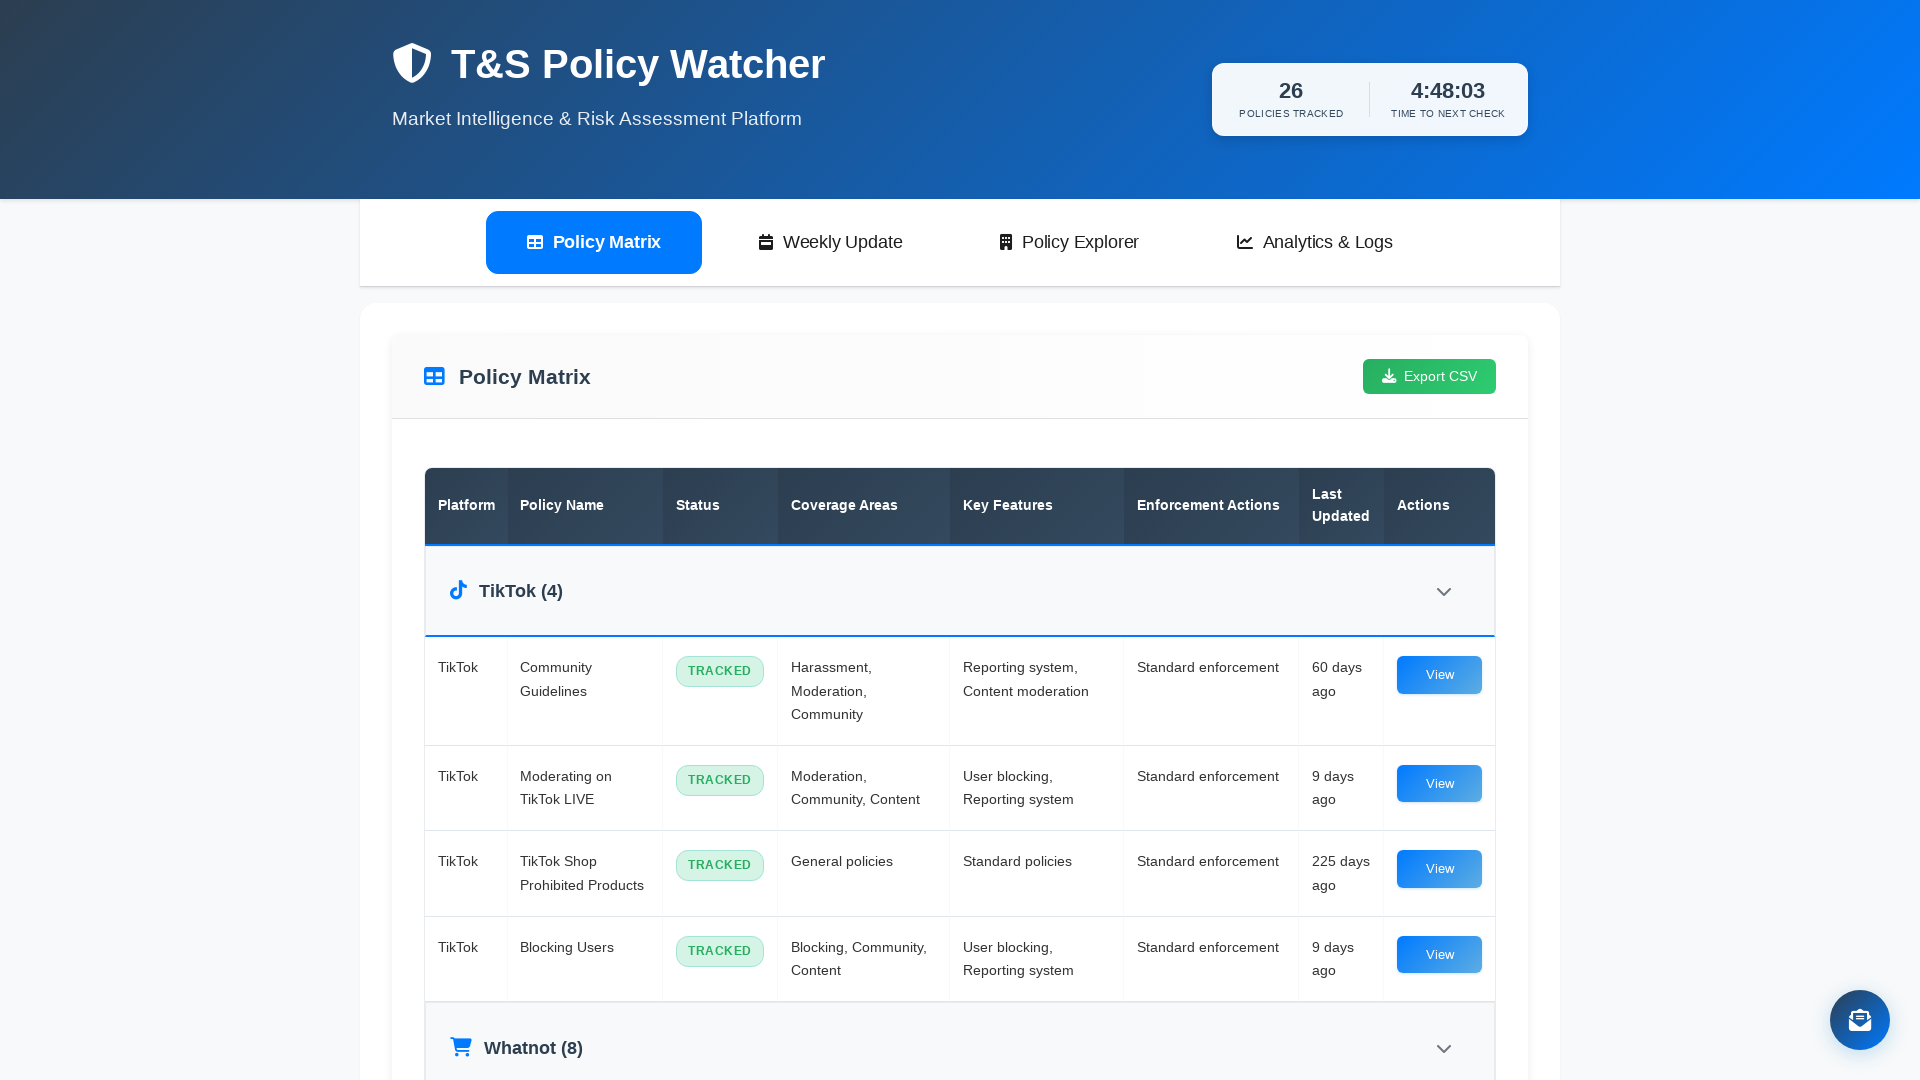